Tests the PDF to Word converter page by clicking on the "Select PDF file" button to initiate file selection

Starting URL: https://www.ilovepdf.com/pdf_to_word

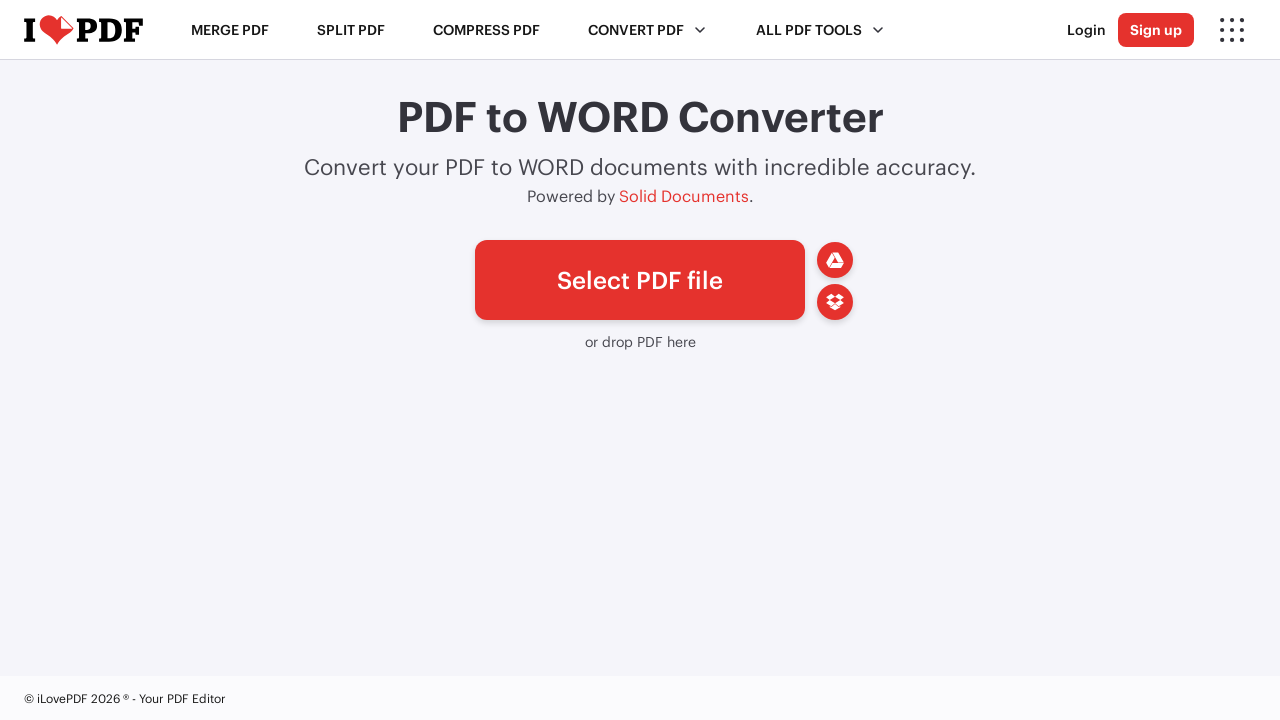

Navigated to PDF to Word converter page
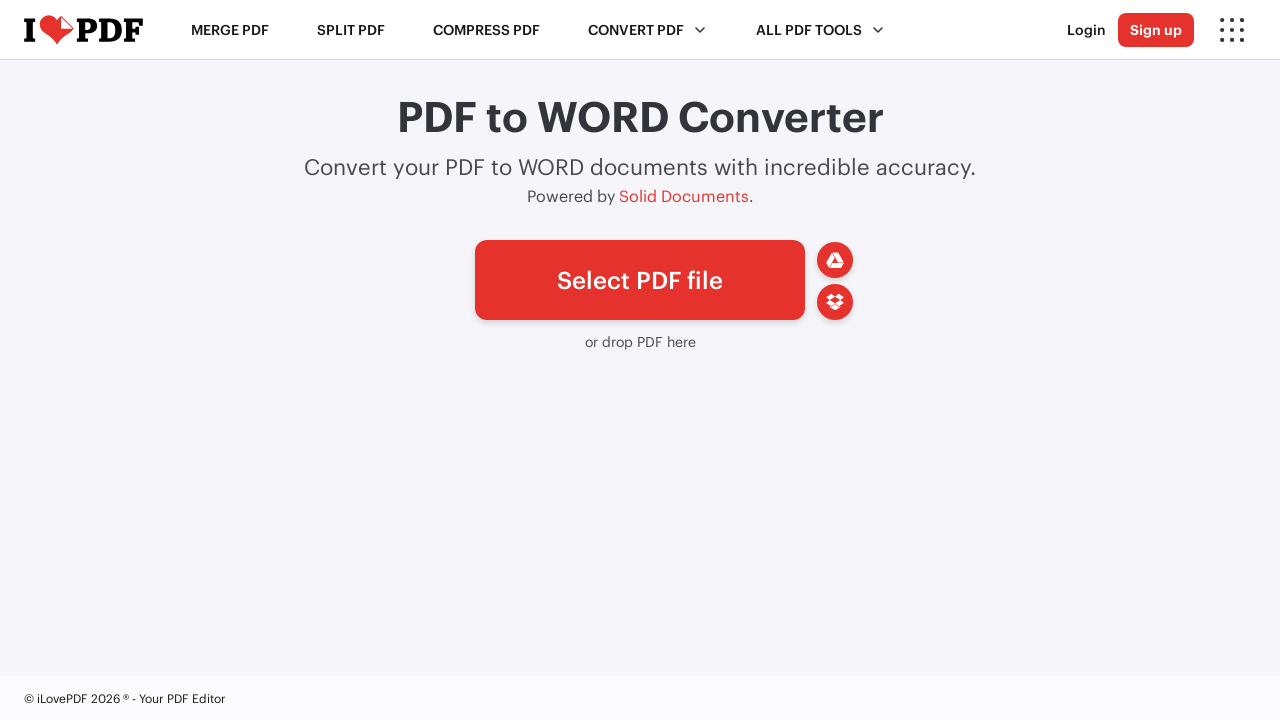

Clicked on 'Select PDF file' button to initiate file selection at (640, 280) on xpath=//span[text()='Select PDF file']
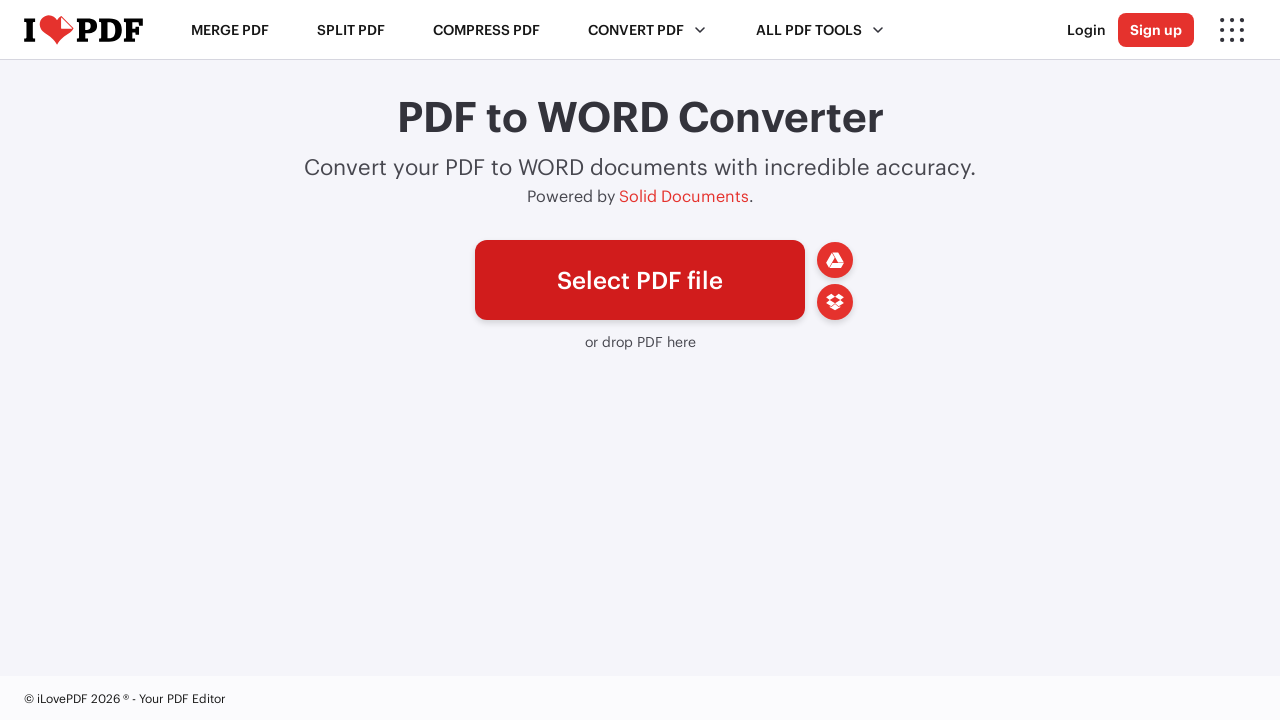

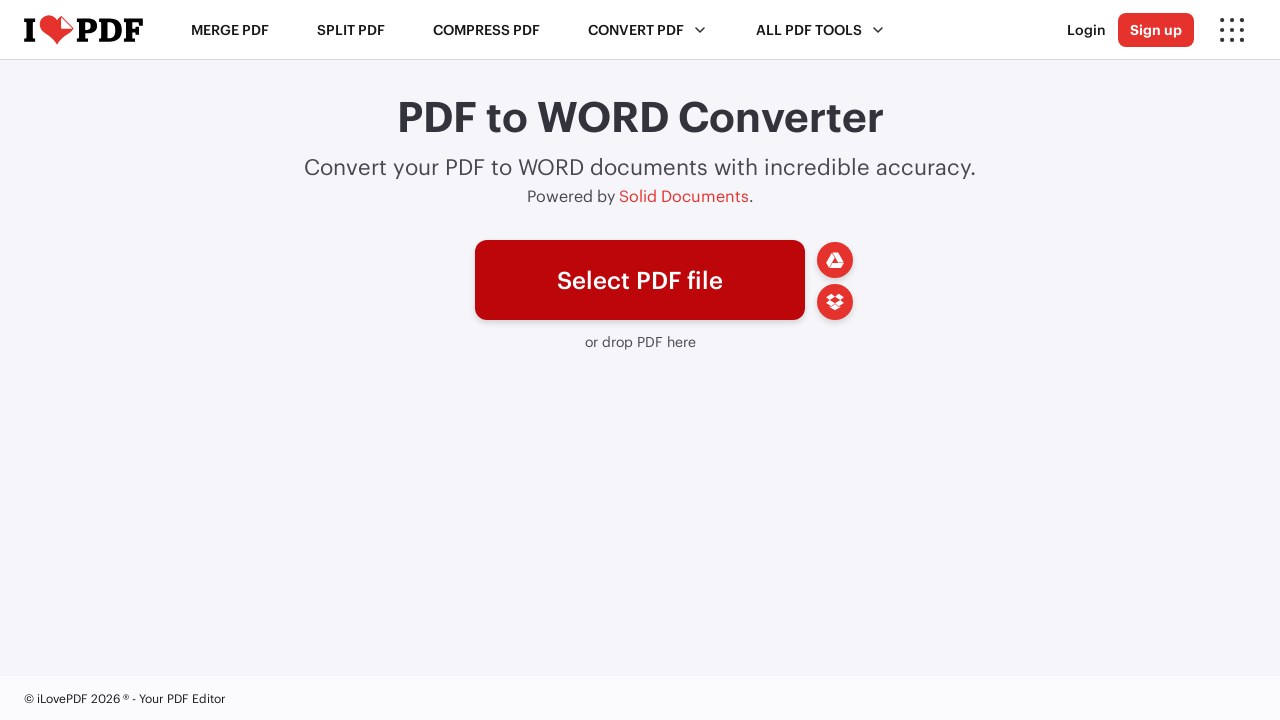